Tests nested iframe navigation by clicking on the nested frames link, switching to the top frame, then to the middle frame, and reading the content from within the nested frame structure.

Starting URL: http://the-internet.herokuapp.com/

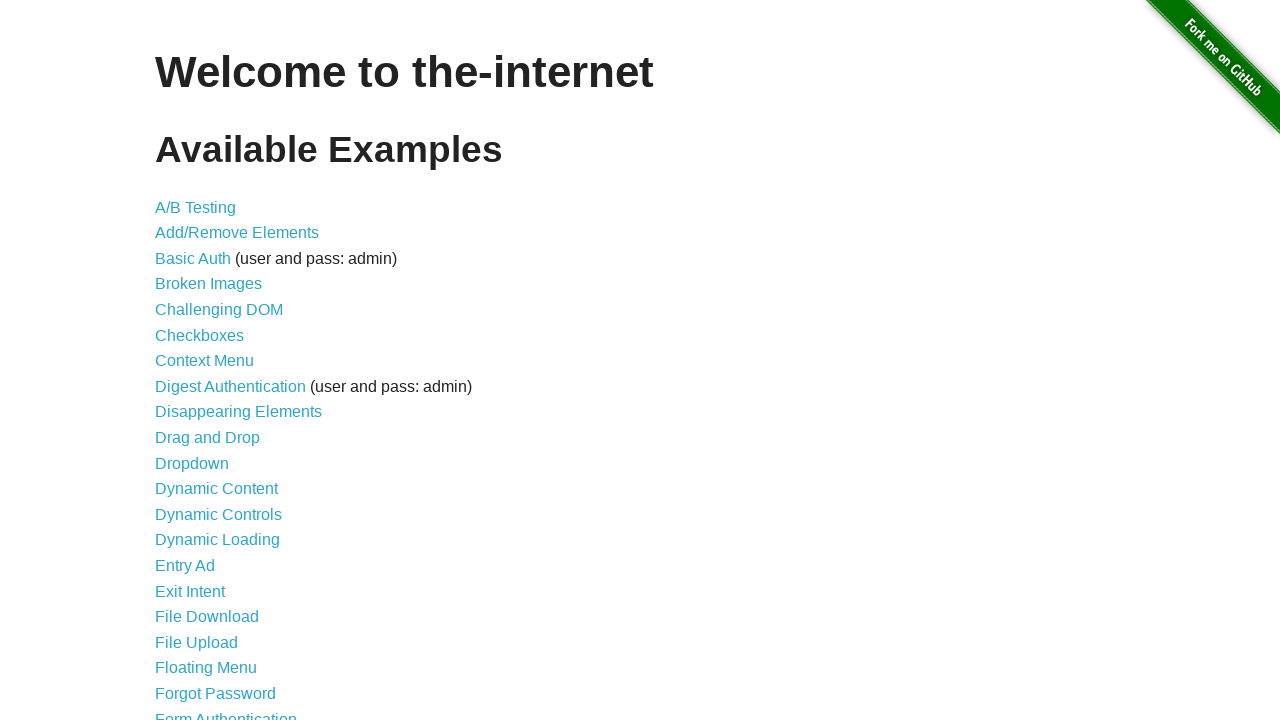

Clicked on the nested frames link at (210, 395) on a[href='/nested_frames']
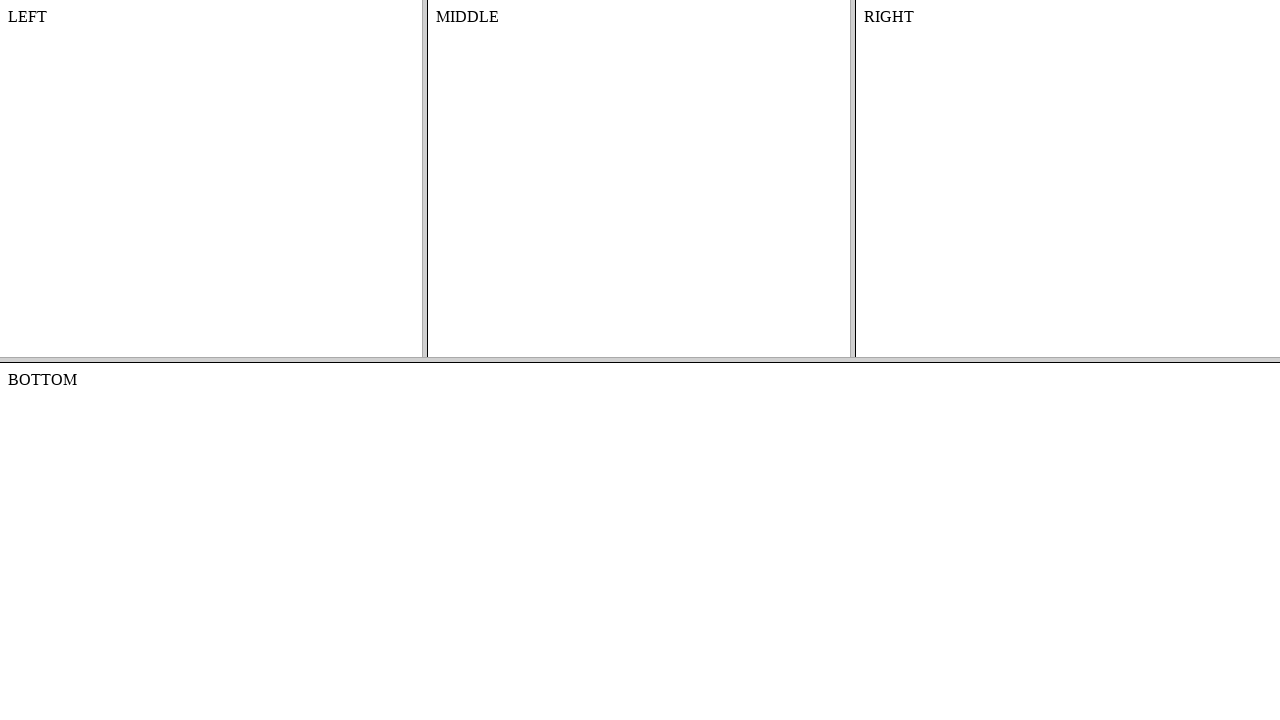

Located and switched to the top frame
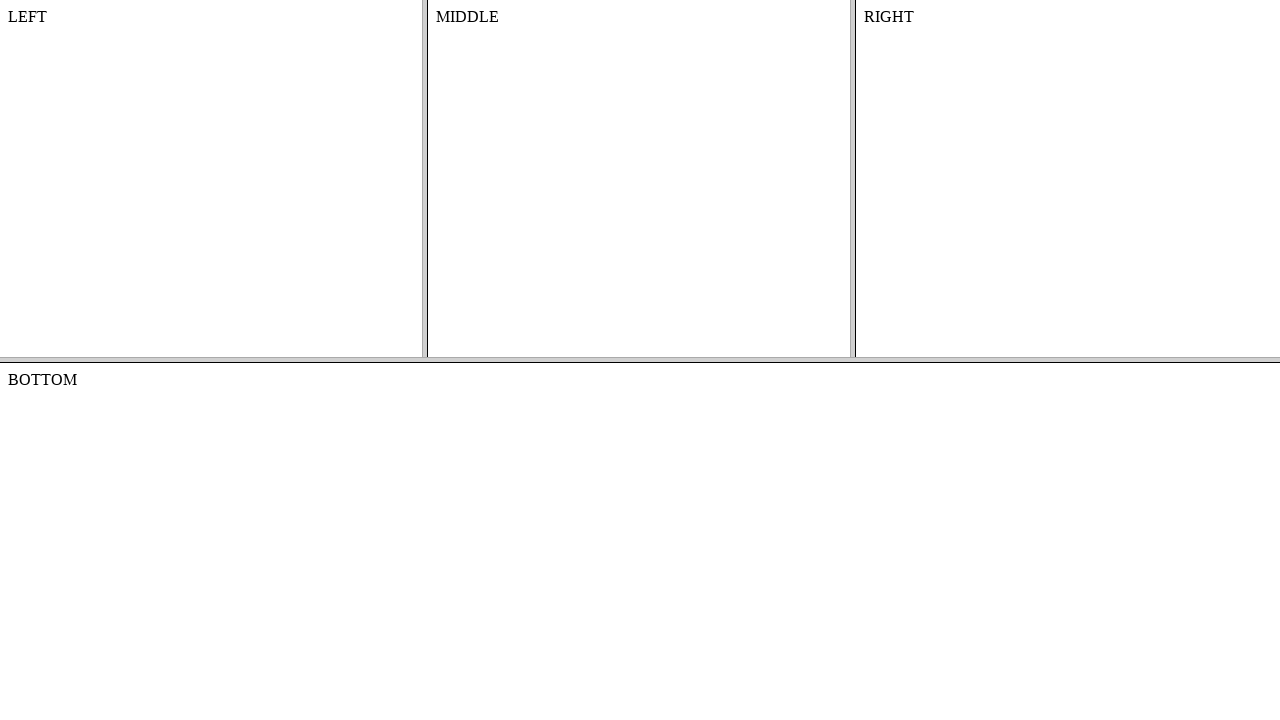

Located the middle frame within the top frame
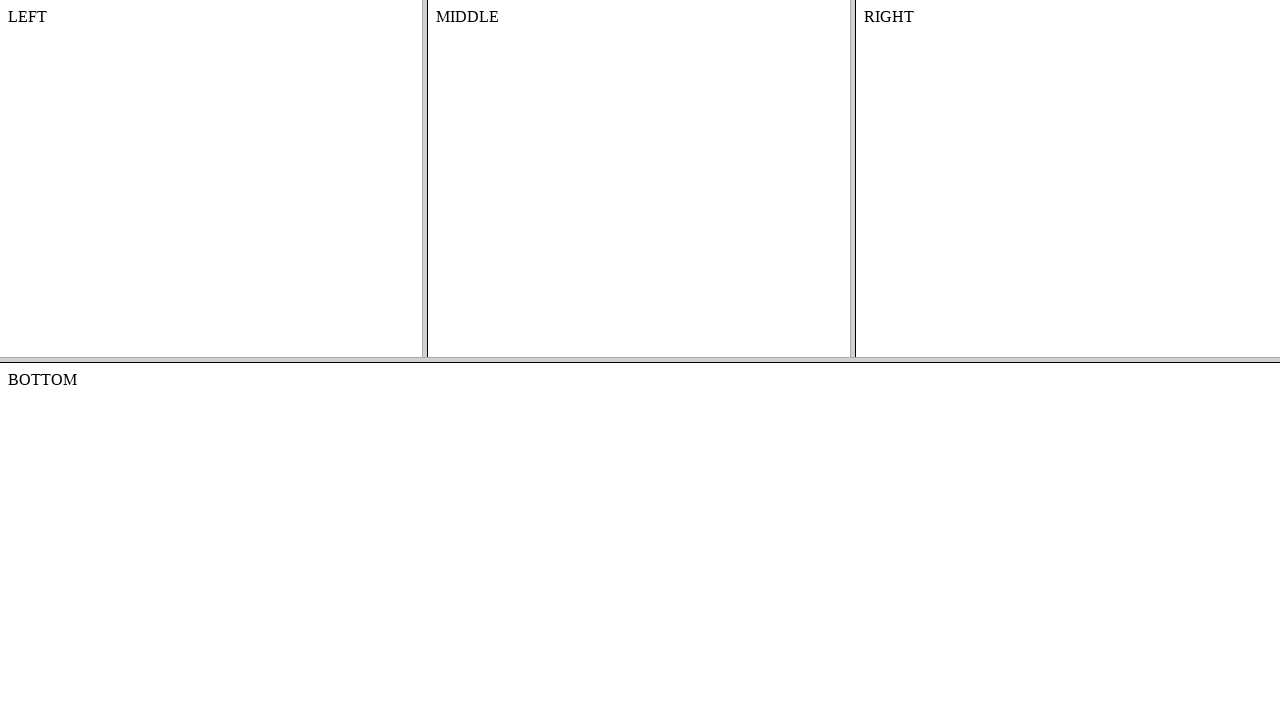

Retrieved content text from middle frame: 'MIDDLE'
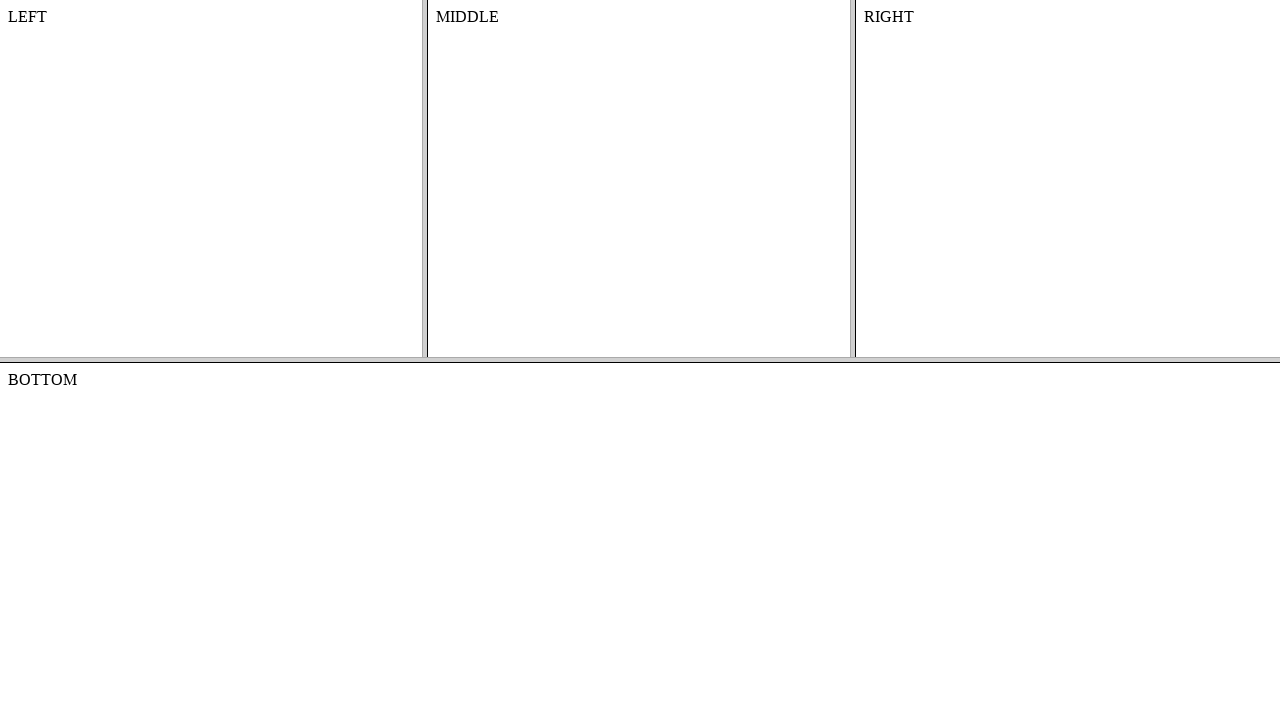

Waited for 2 seconds for observation
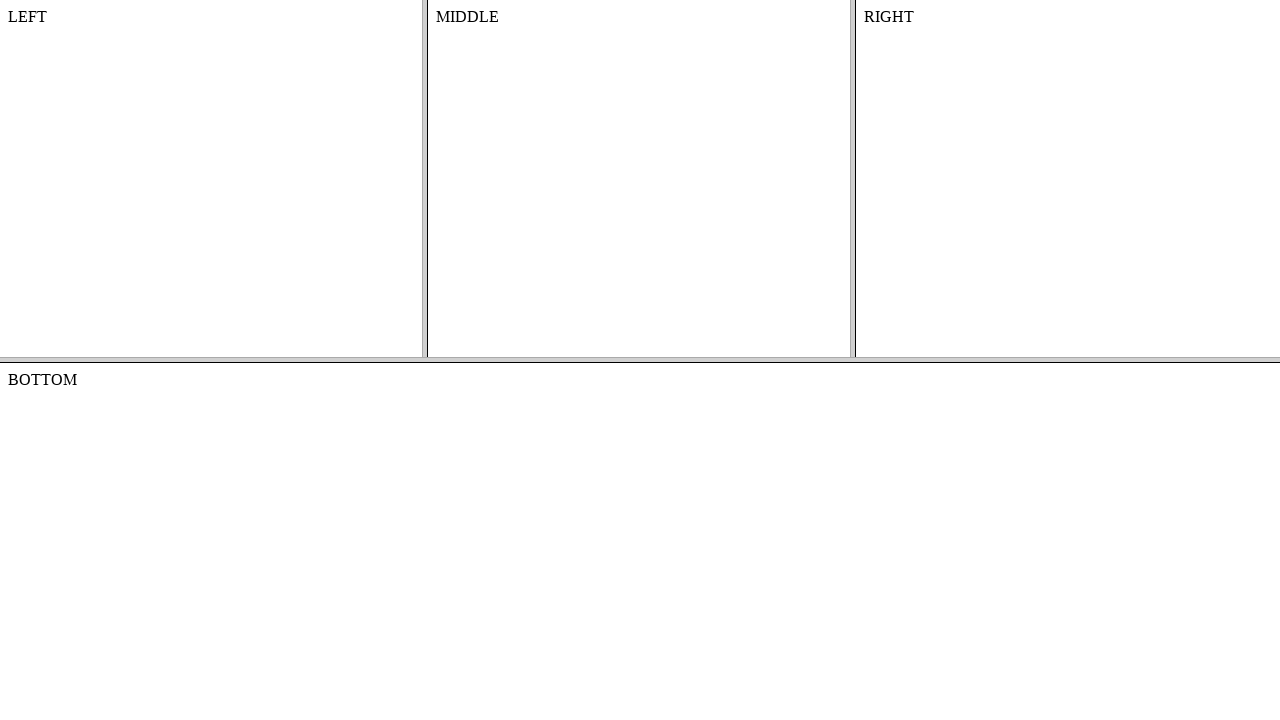

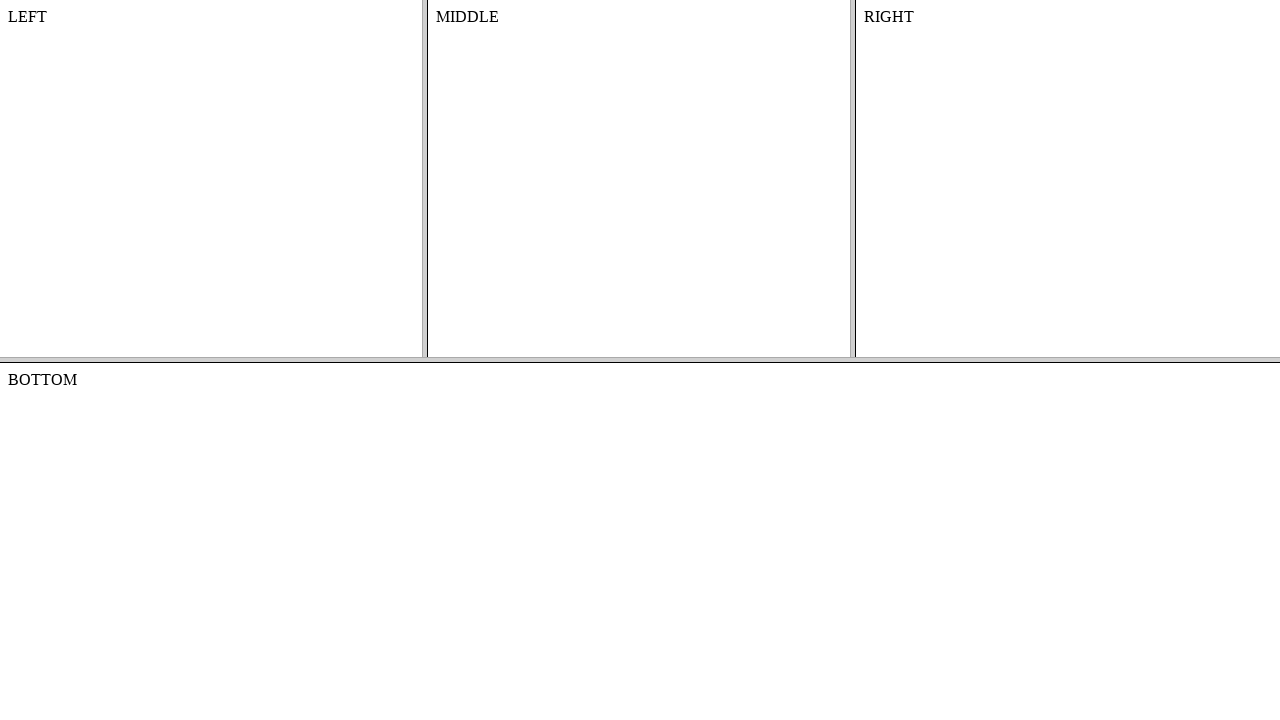